Tests calendar UI functionality by clicking on a date picker input field, then finding and selecting a specific date (23rd) from the calendar dropdown.

Starting URL: https://rahulshettyacademy.com/dropdownsPractise/

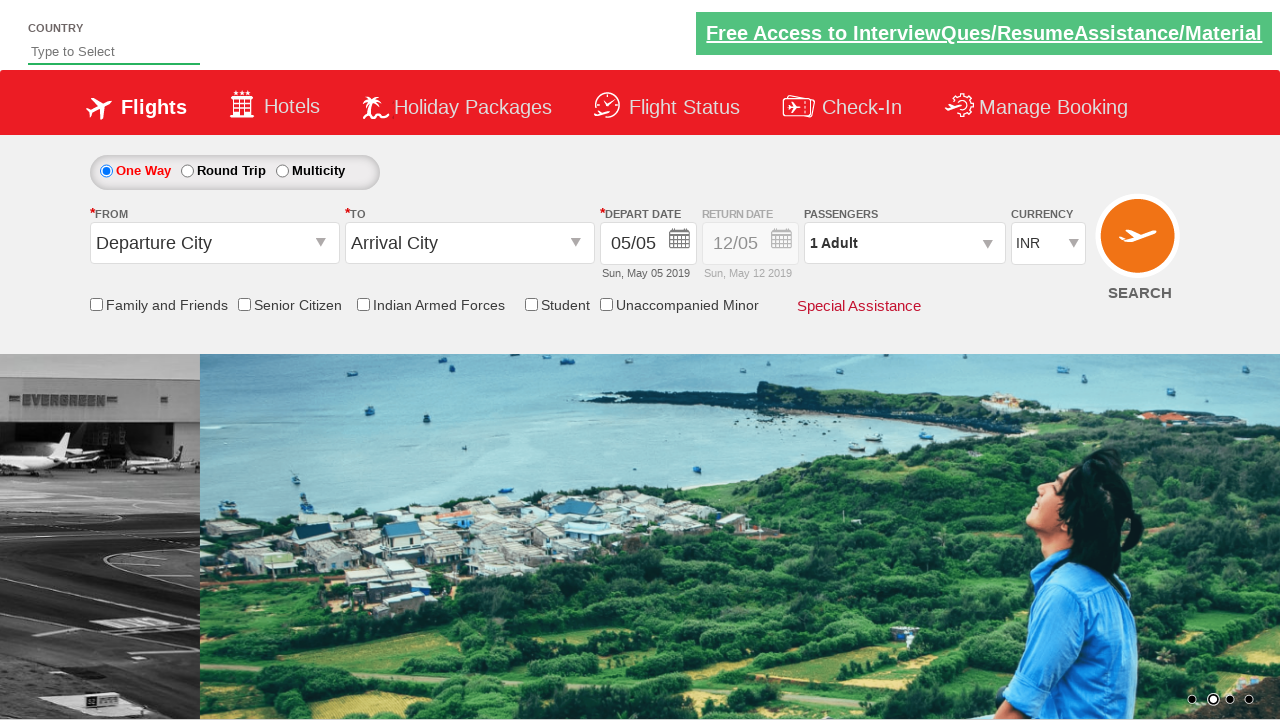

Clicked on date picker input field to open calendar at (648, 244) on #ctl00_mainContent_view_date1
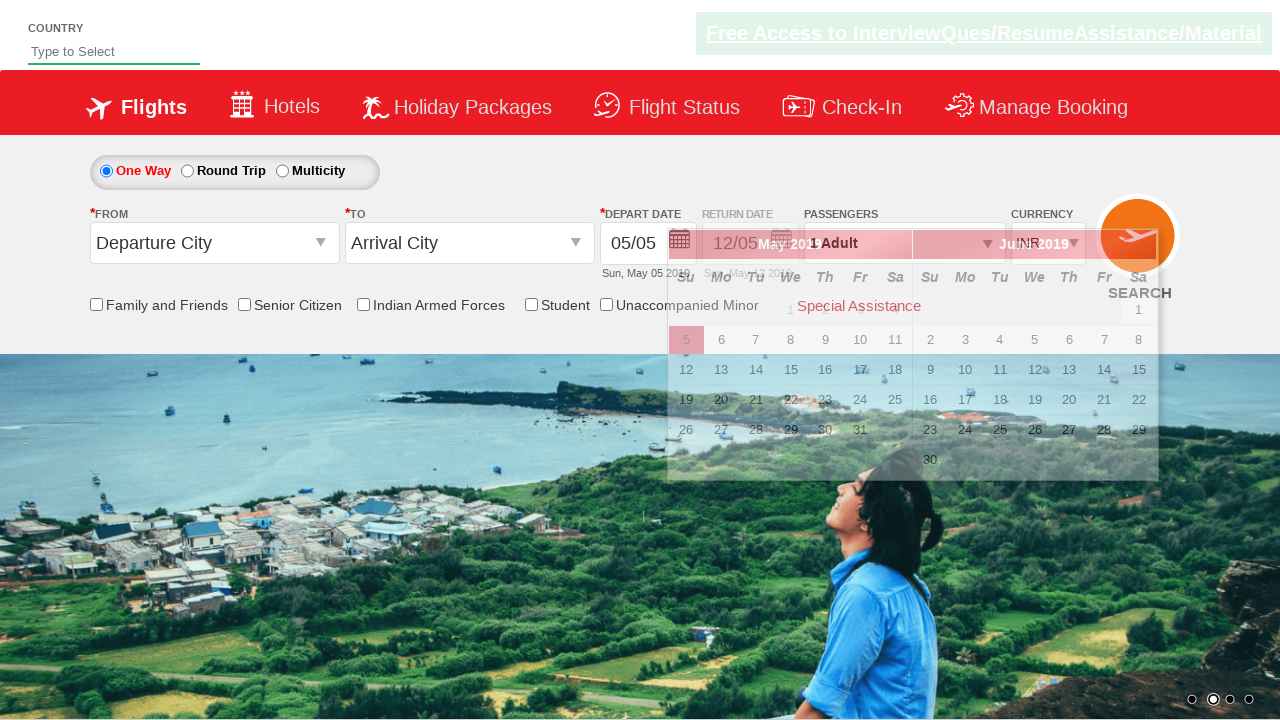

Calendar dropdown appeared with selectable dates
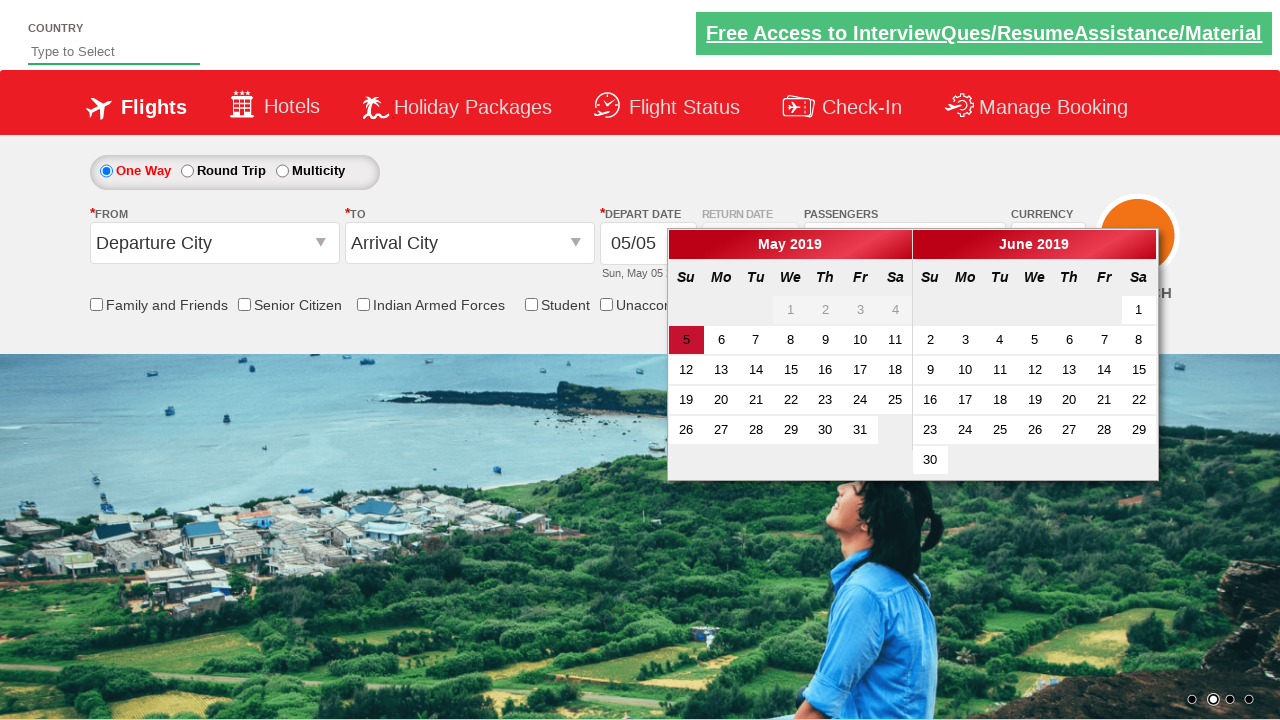

Located all available date elements in calendar
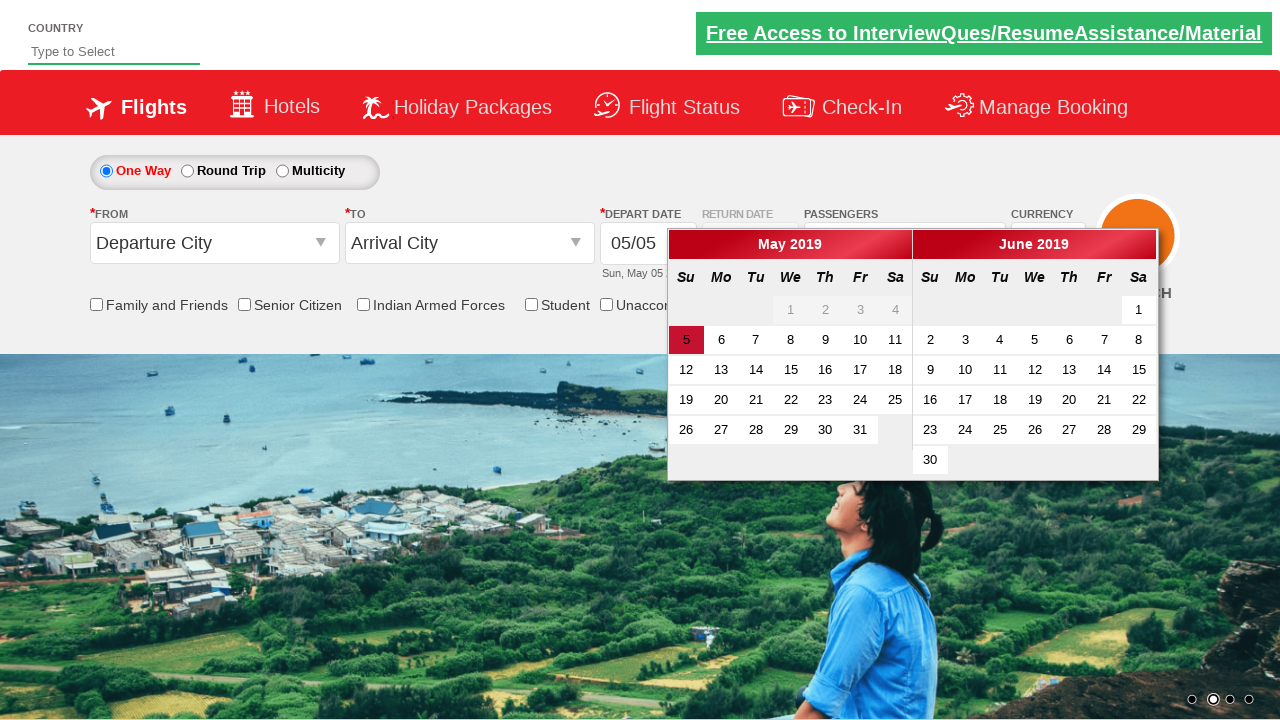

Found 57 selectable dates in calendar
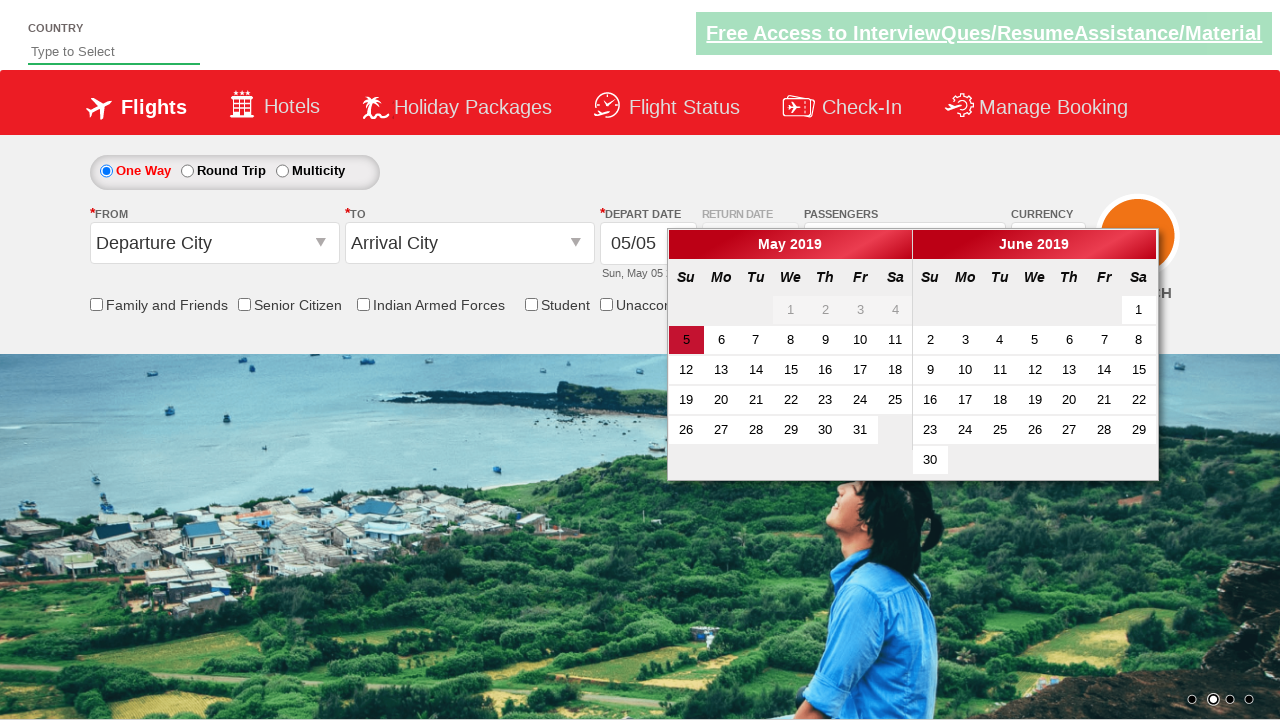

Selected the 23rd date from calendar at (825, 400) on xpath=//td[@data-handler='selectDay']/a >> nth=18
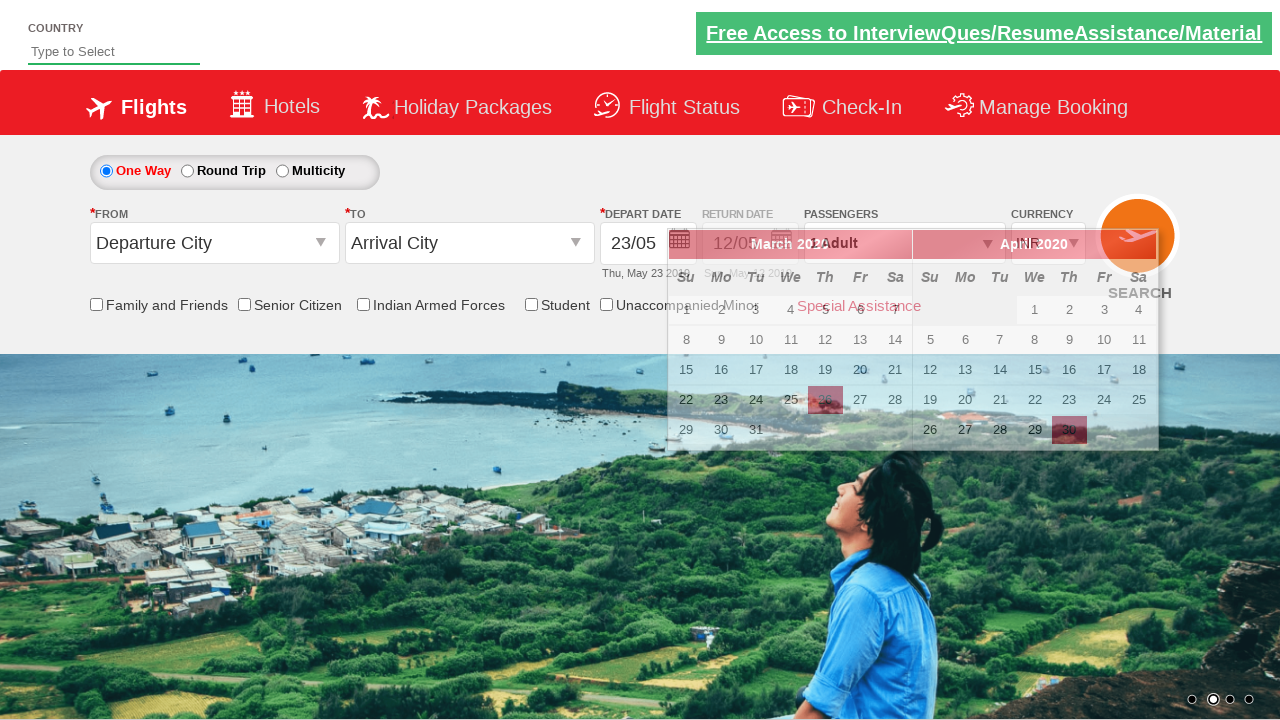

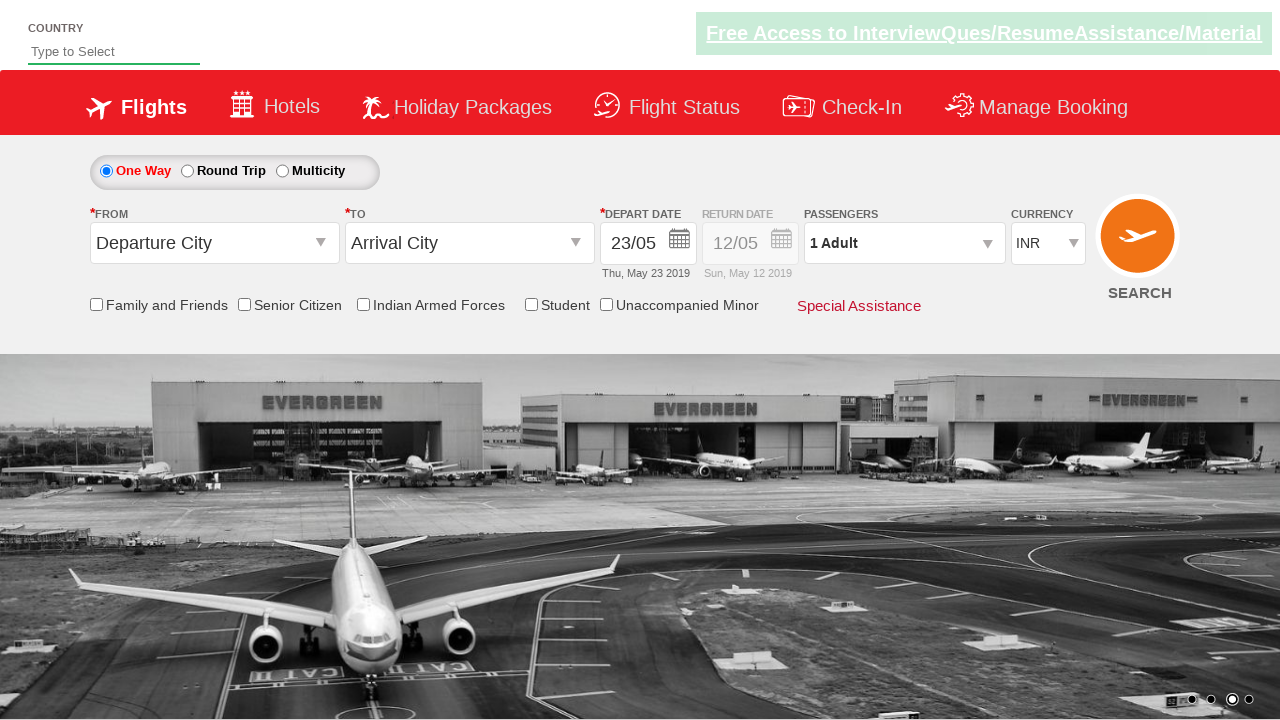